Navigates to Selenium downloads page, clicks on the navbar brand link to go to homepage, and verifies page navigation by checking titles and URLs

Starting URL: https://www.selenium.dev/downloads/

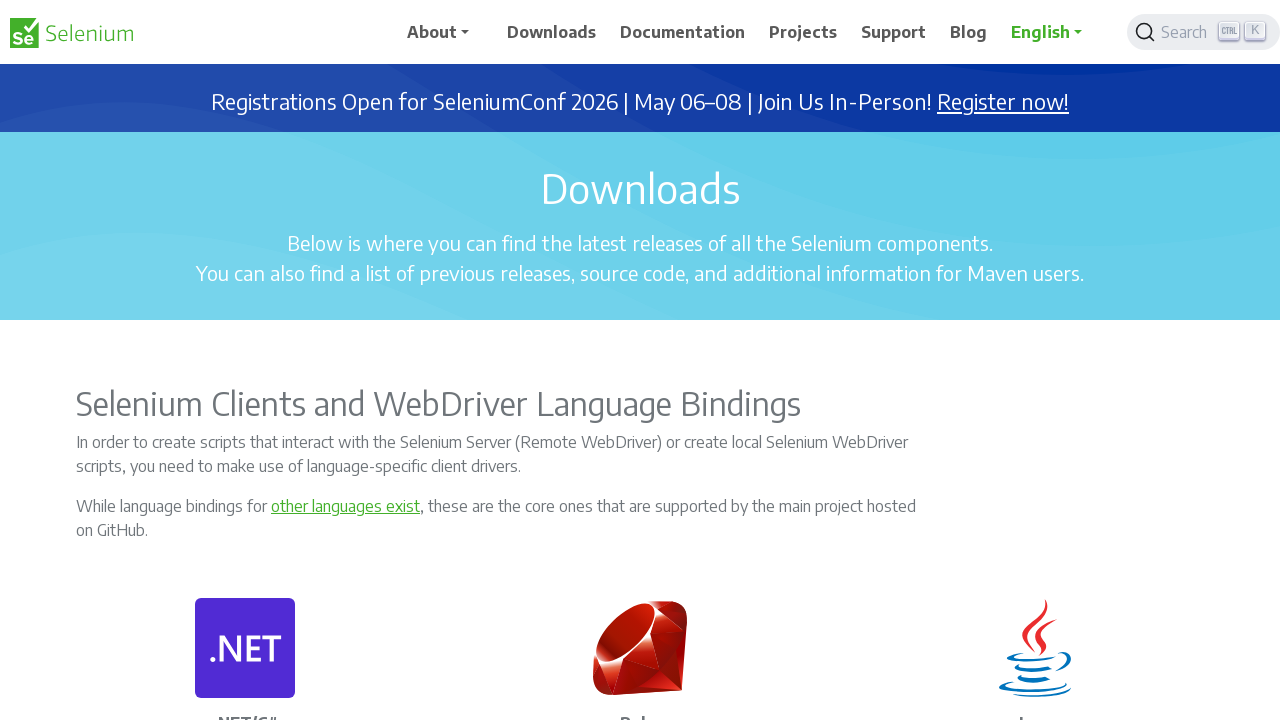

Retrieved initial page title from Selenium downloads page
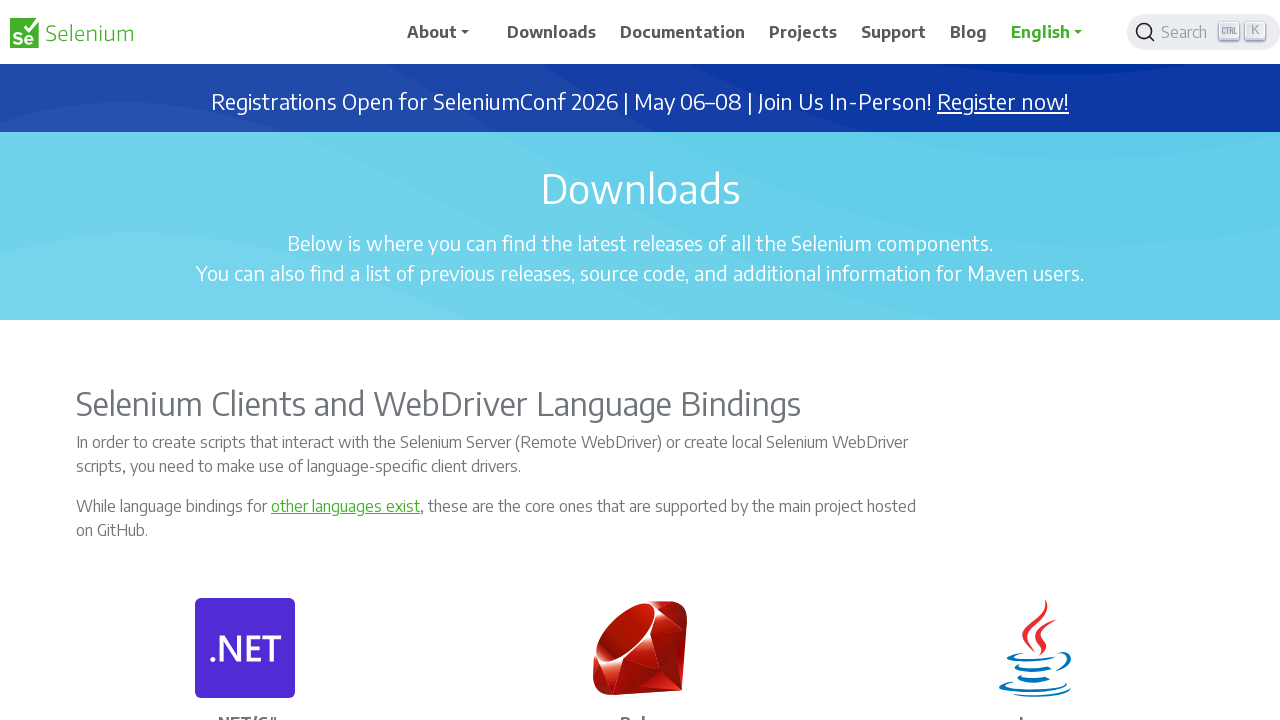

Retrieved initial page URL
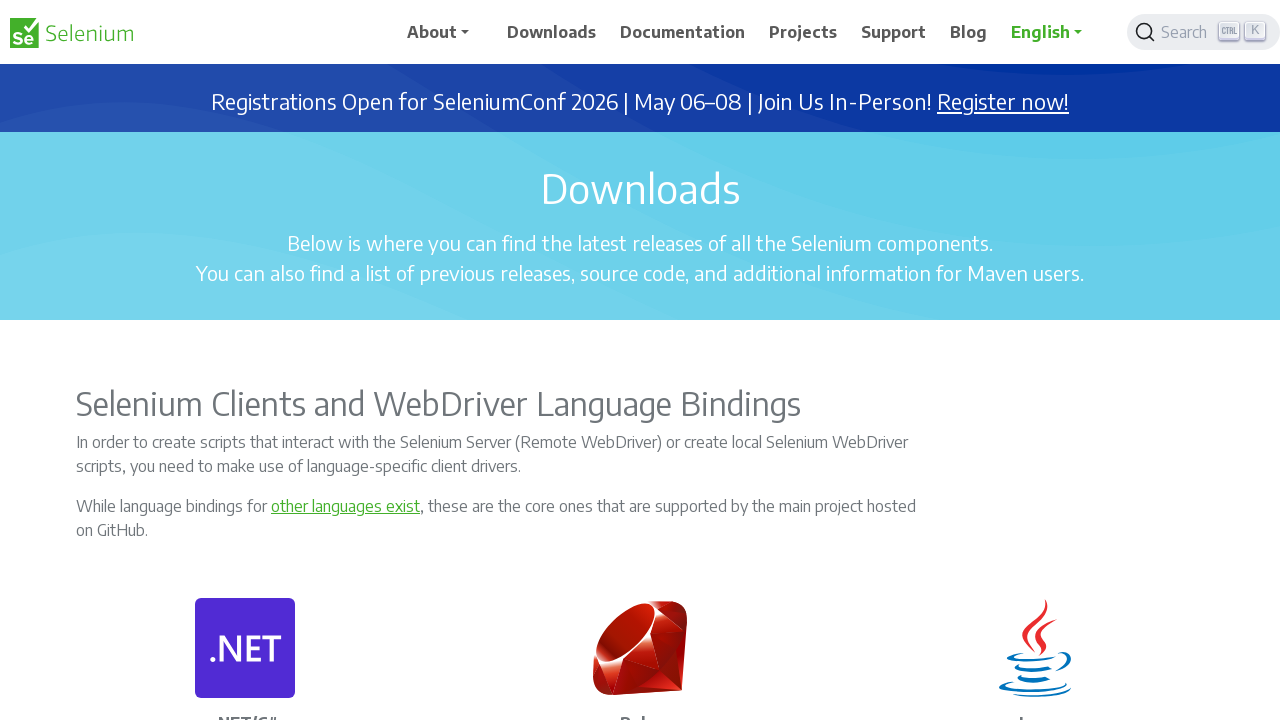

Clicked navbar brand link to navigate to homepage at (71, 32) on .navbar-brand
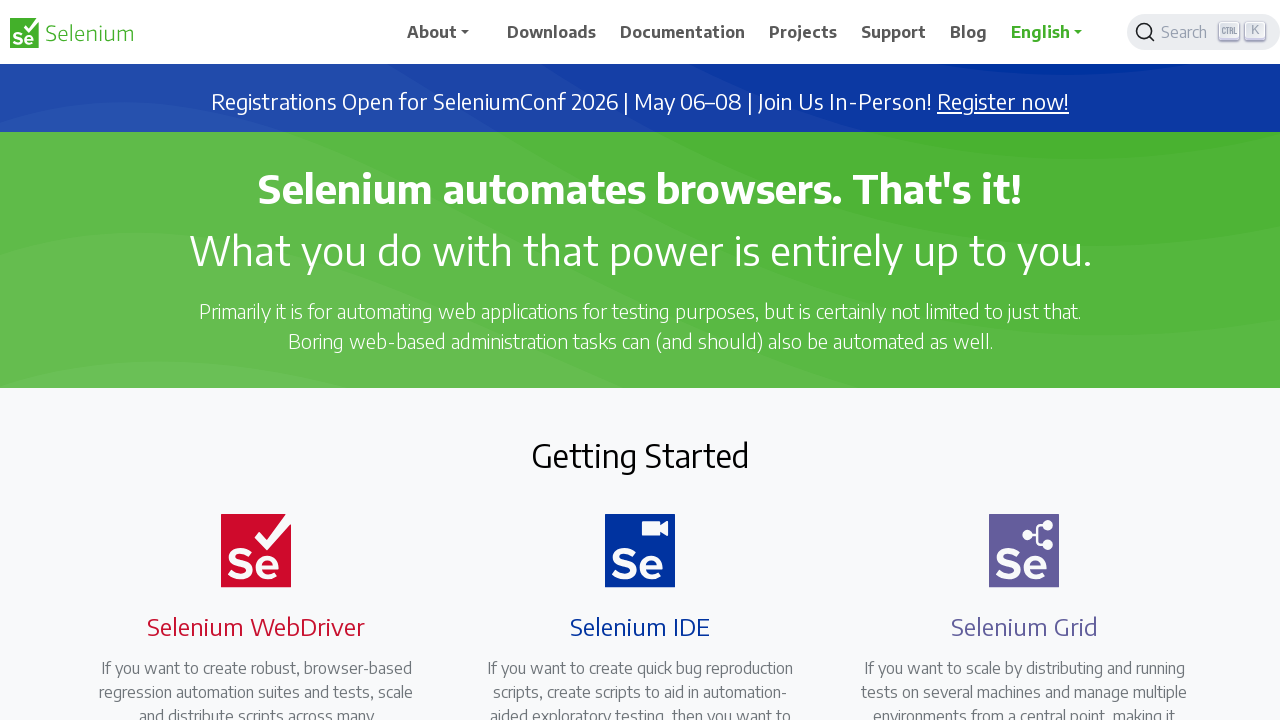

Retrieved page title after navigation to homepage
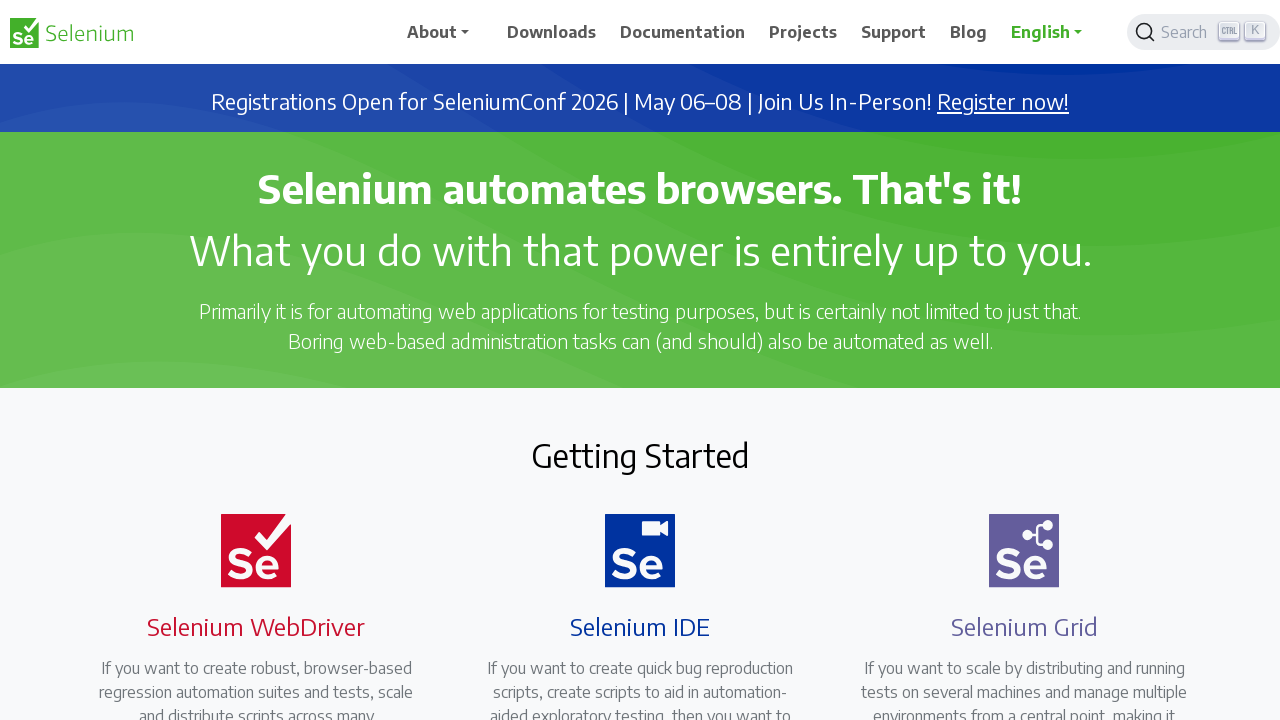

Retrieved page URL after navigation to homepage
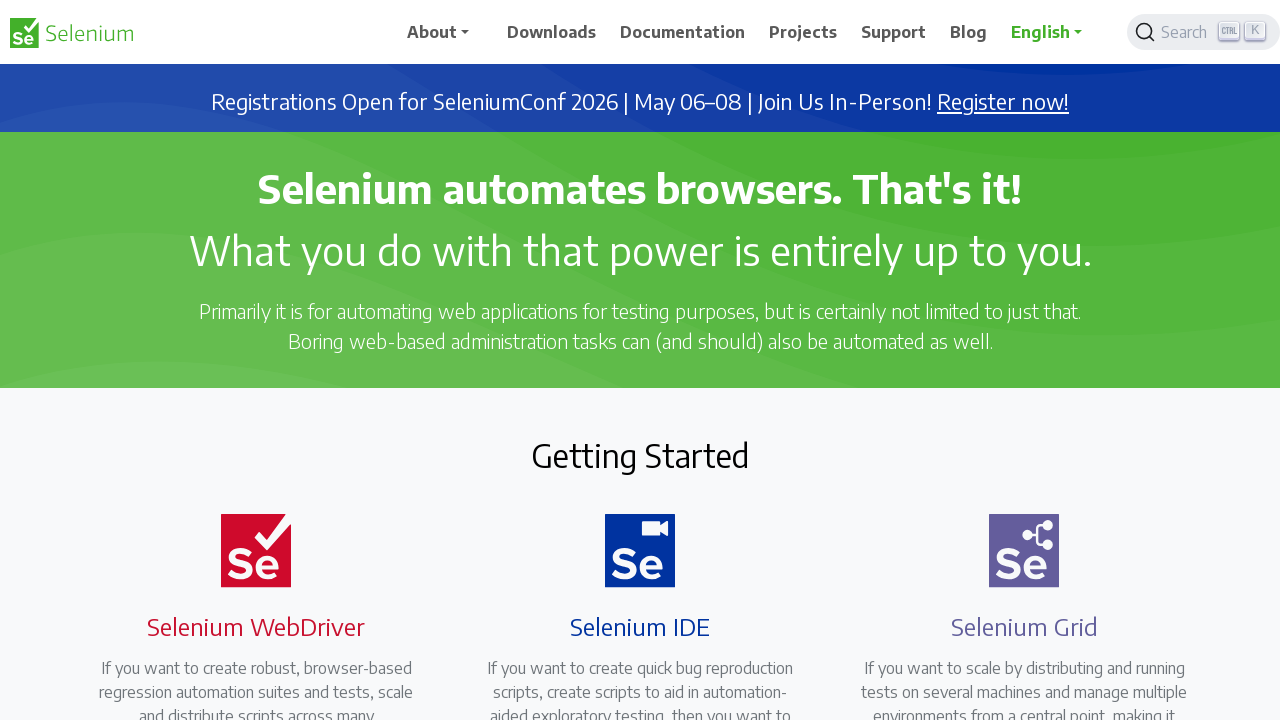

Located element with td-default class on homepage
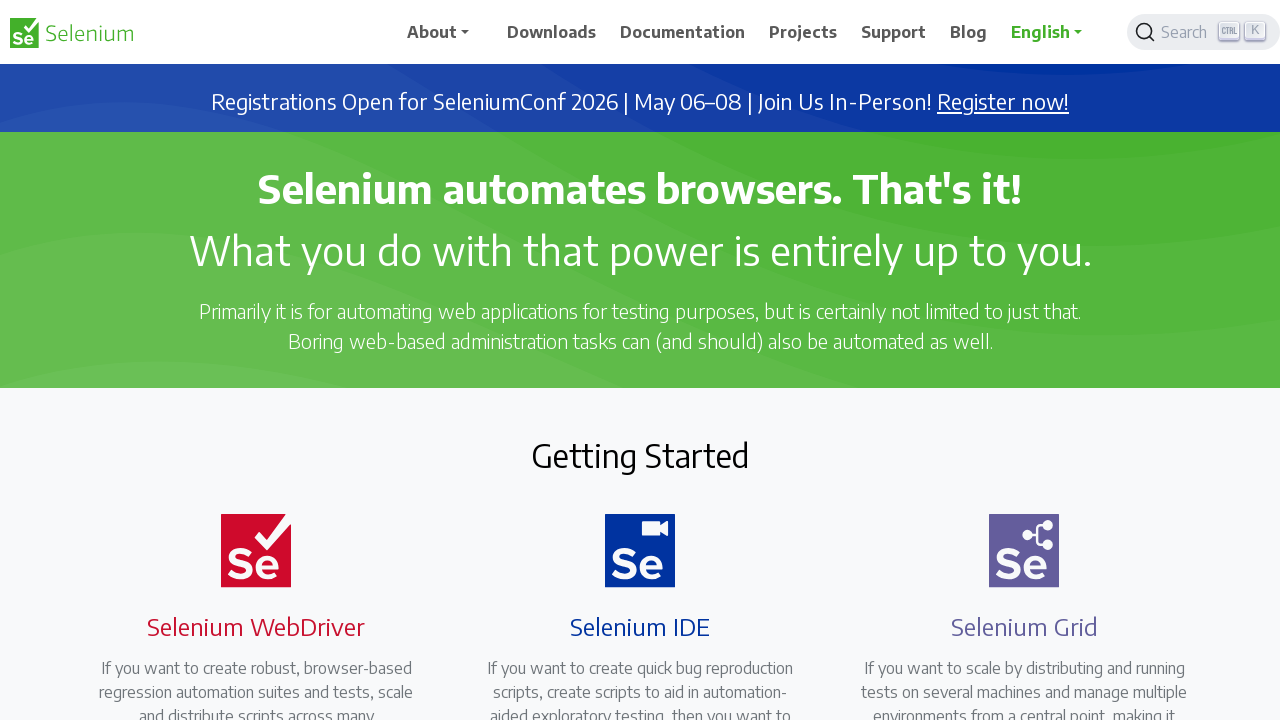

Verified td-default element exists on homepage
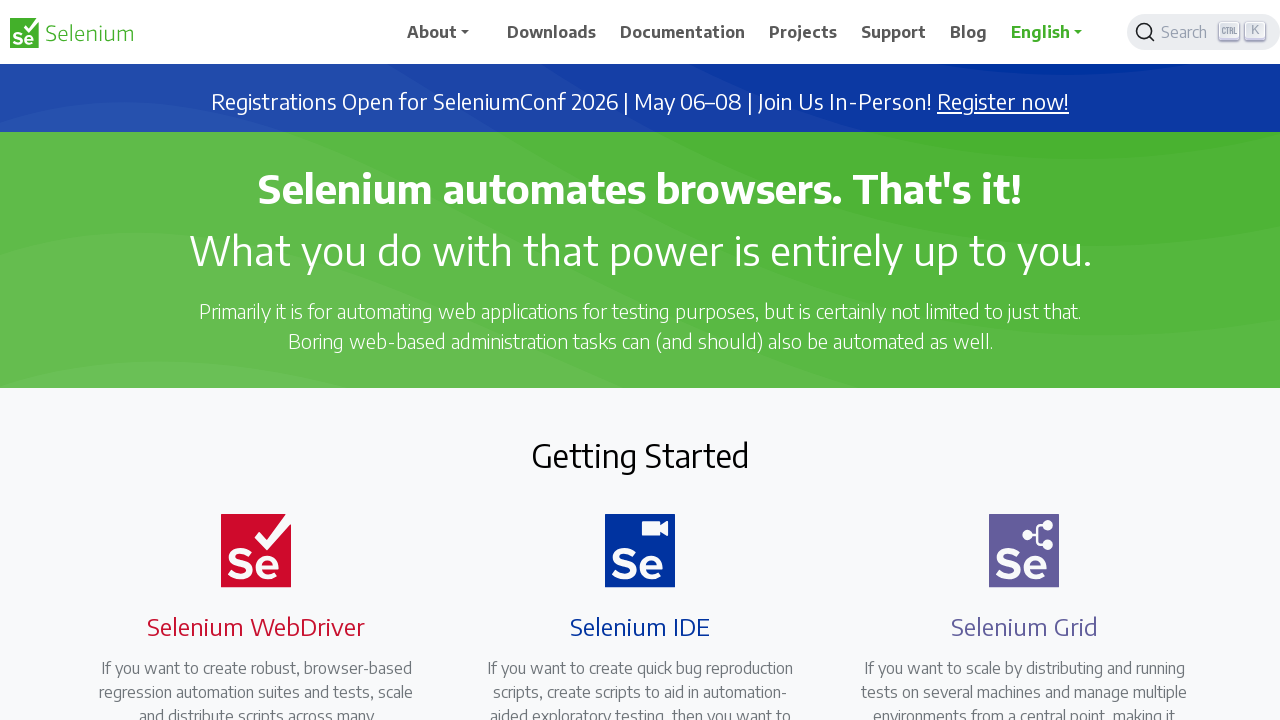

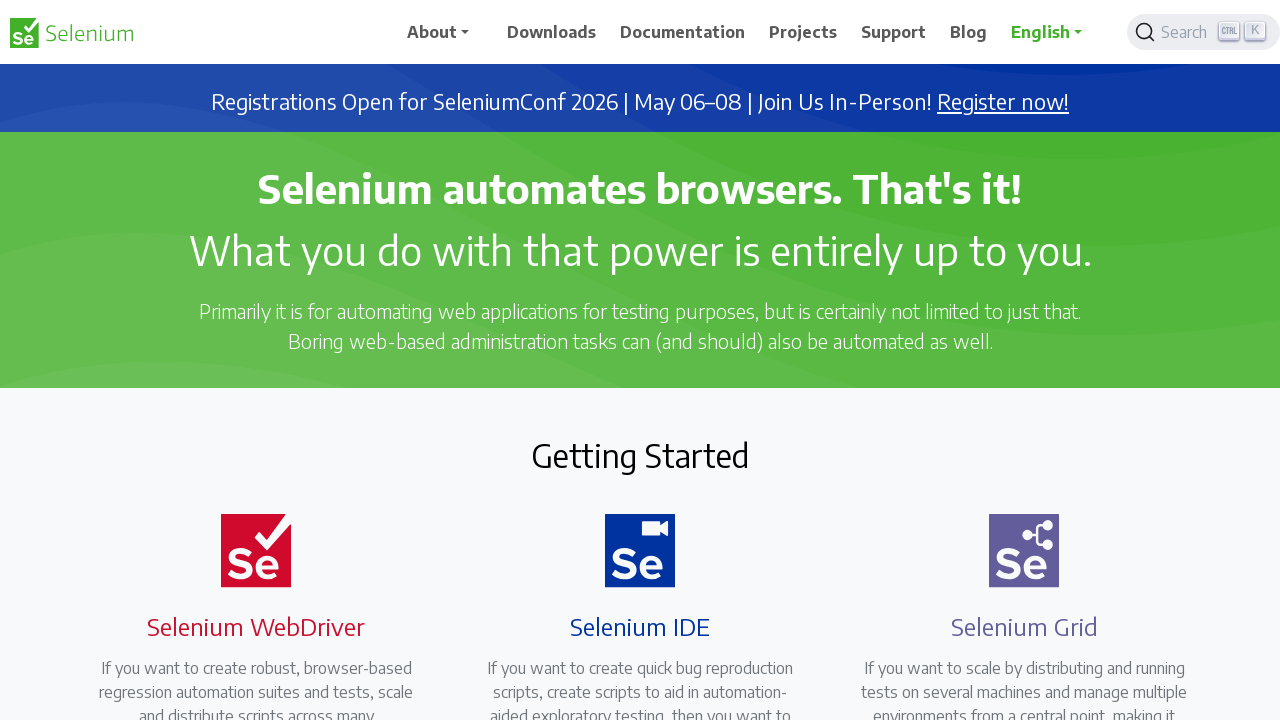